Tests checkbox functionality on a practice automation page by selecting specific checkboxes (option1 and option2) and verifying they are selected.

Starting URL: https://rahulshettyacademy.com/AutomationPractice/

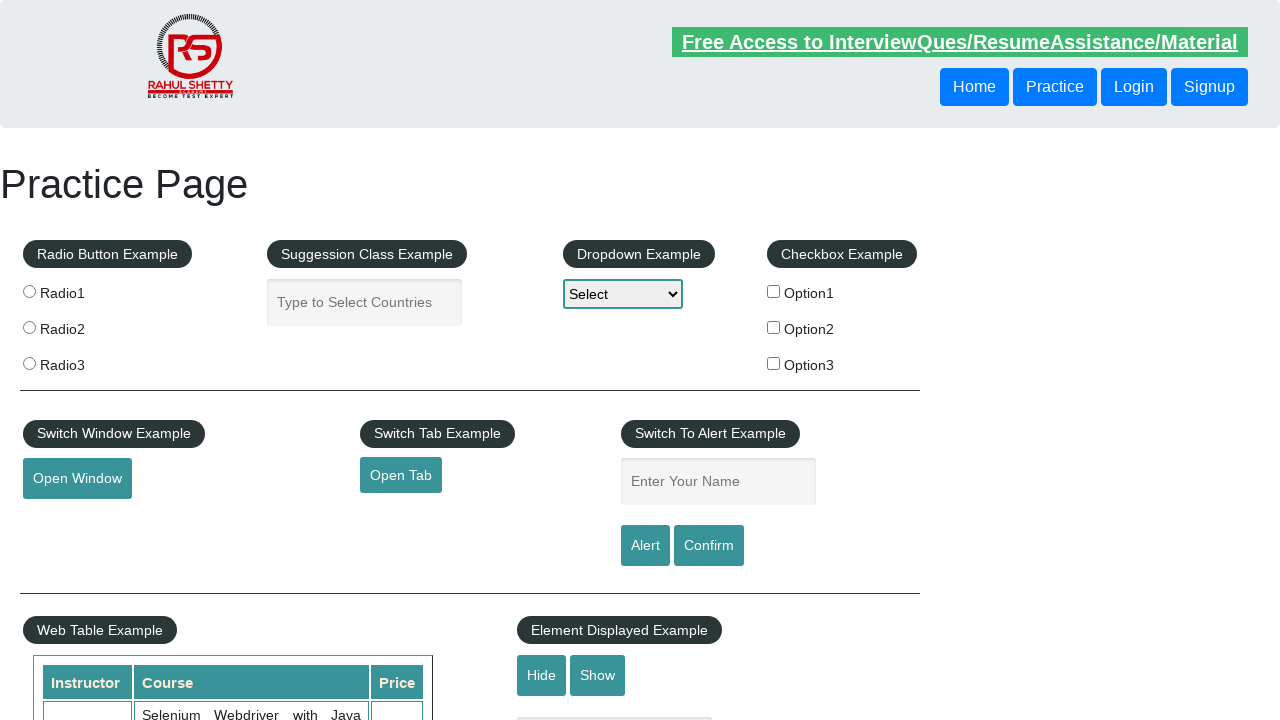

Waited for checkboxes to be available on the page
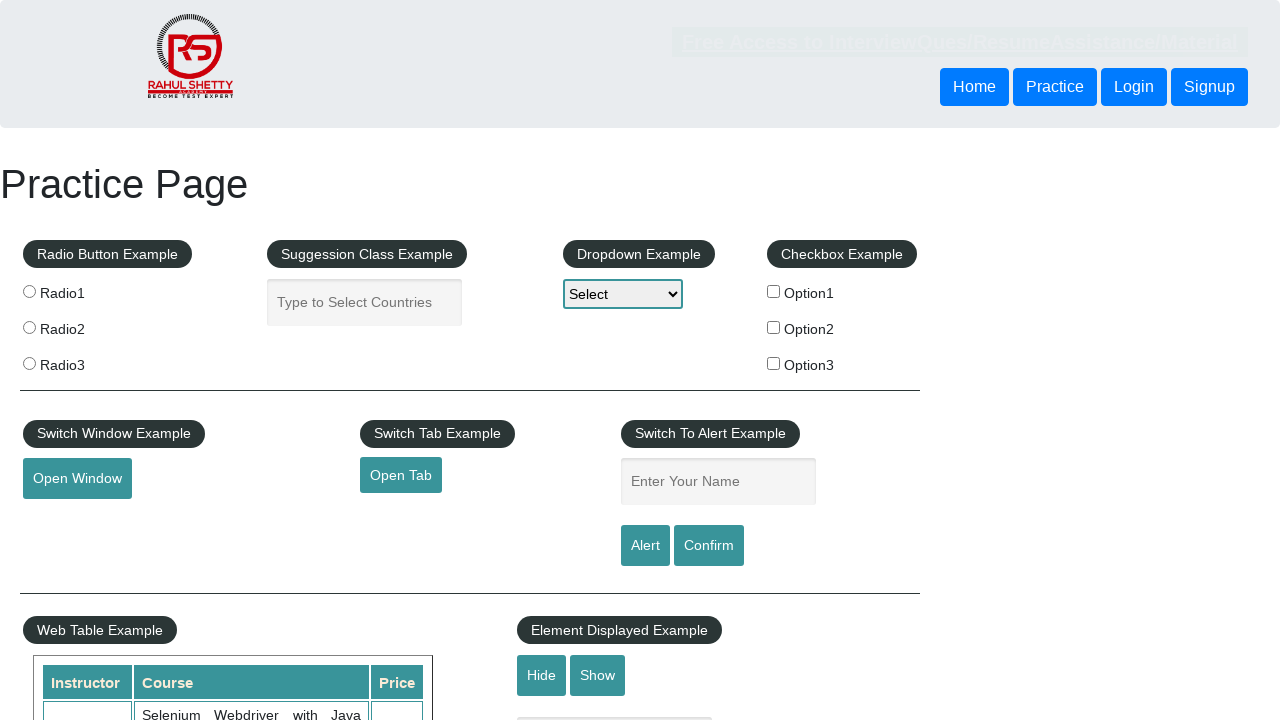

Clicked on option1 checkbox at (774, 291) on input[type='checkbox'][value='option1']
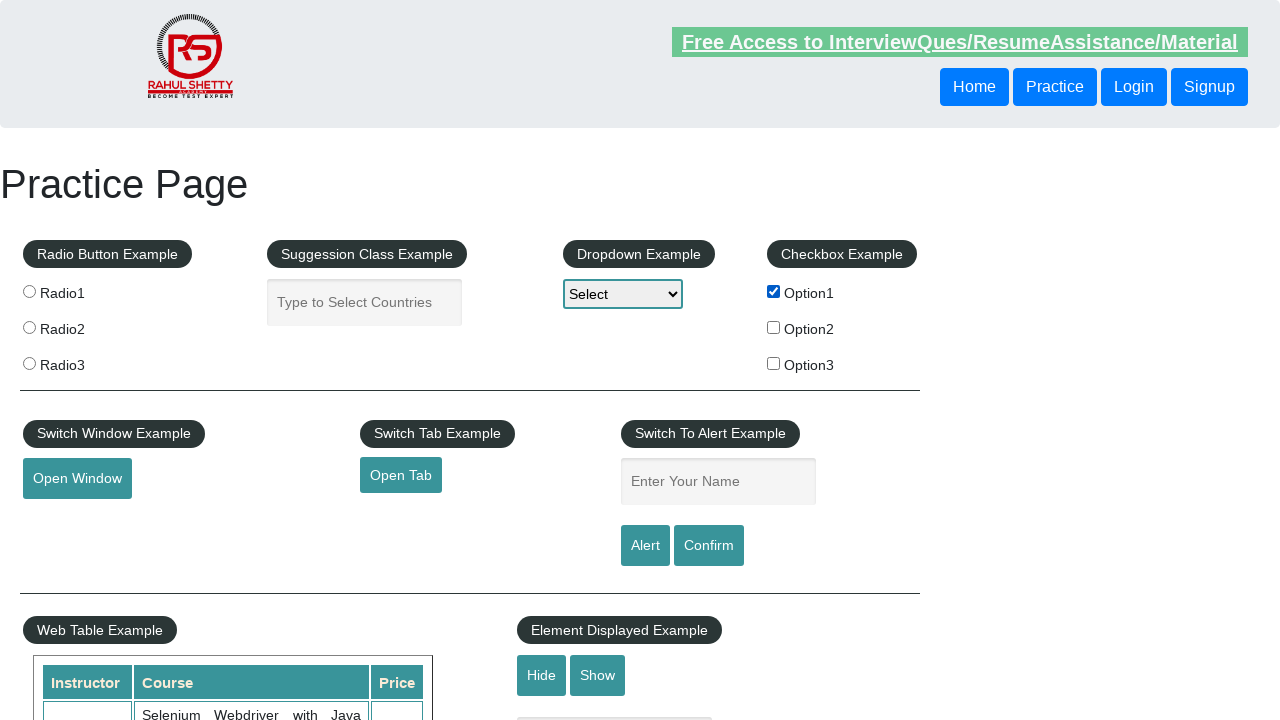

Verified that option1 checkbox is selected
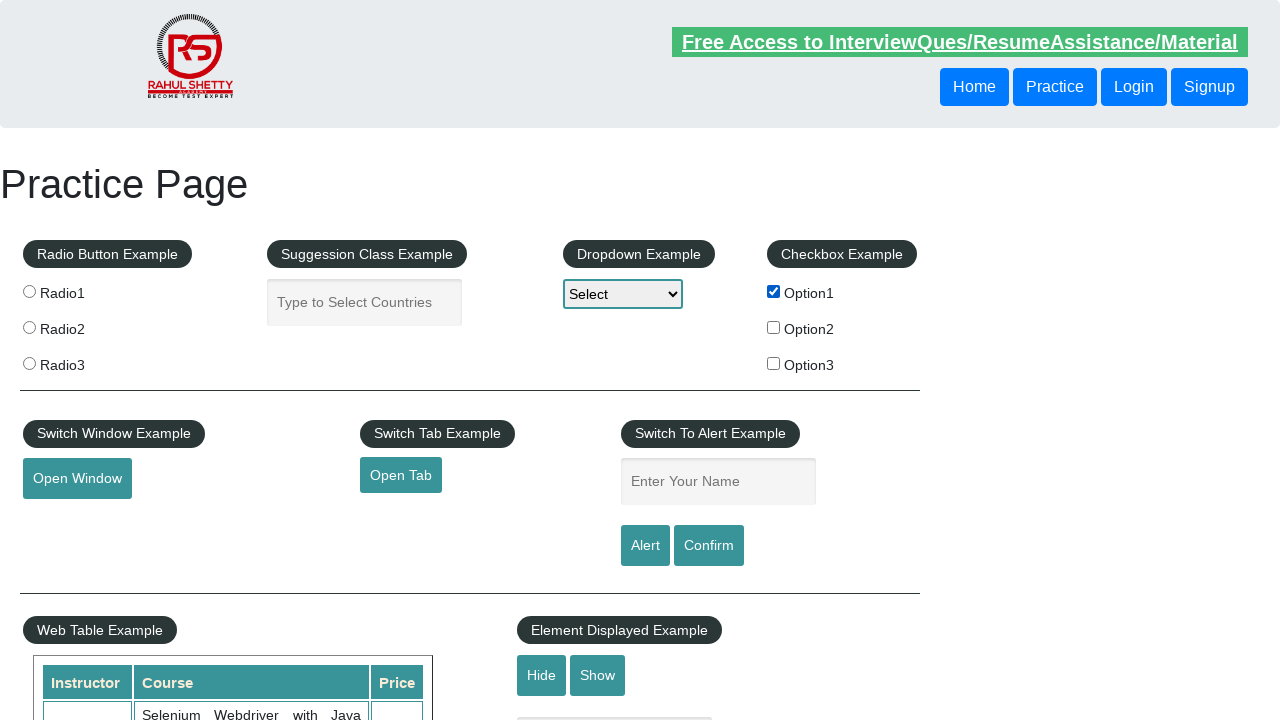

Clicked on option2 checkbox at (774, 327) on input[type='checkbox'][value='option2']
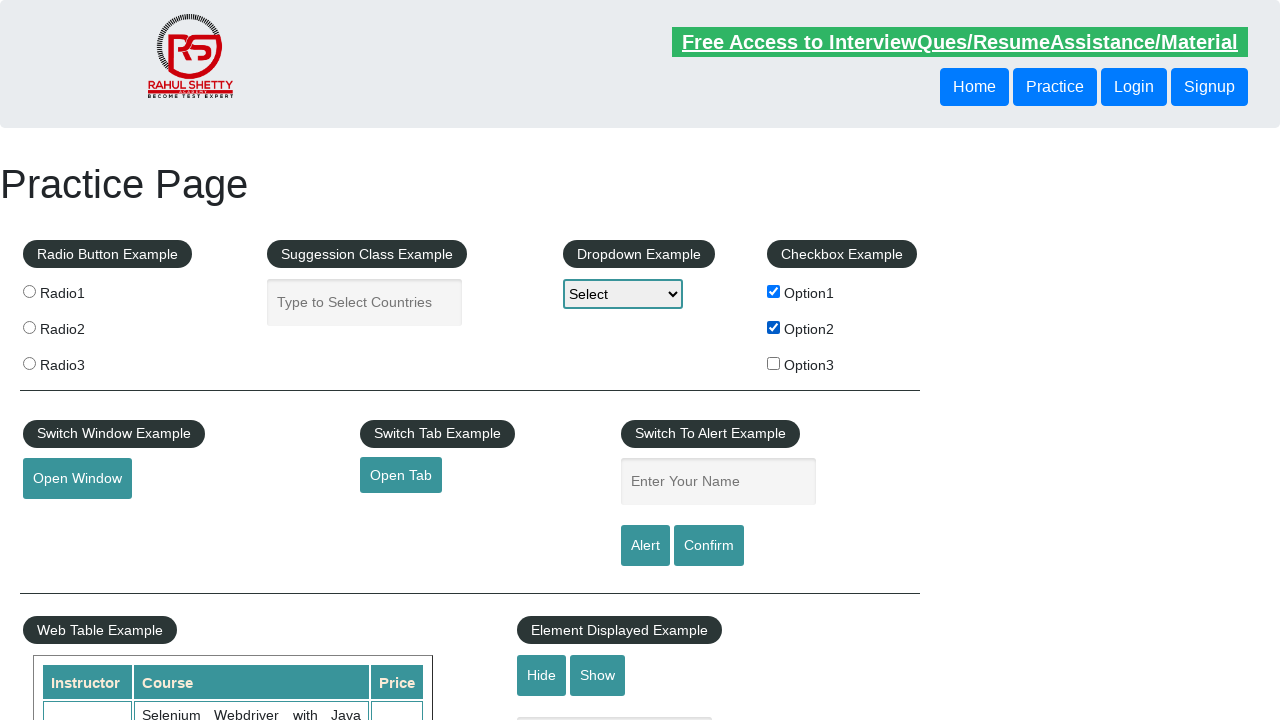

Verified that option2 checkbox is selected
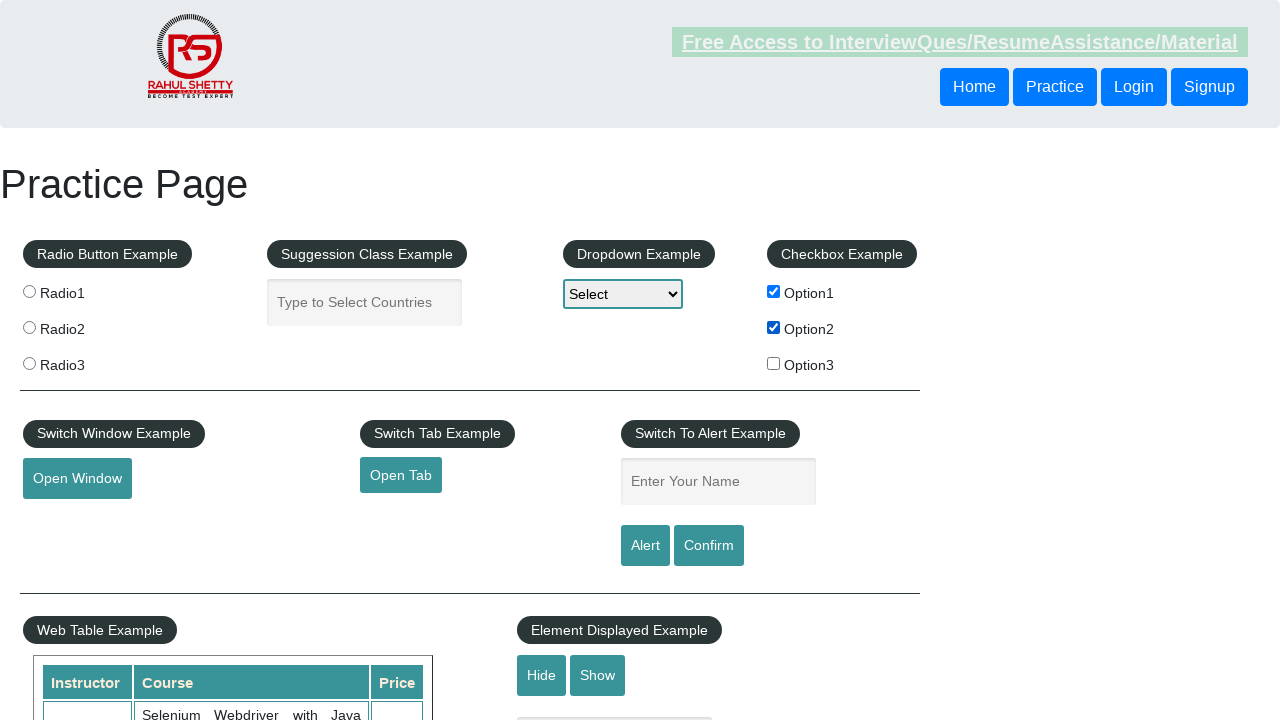

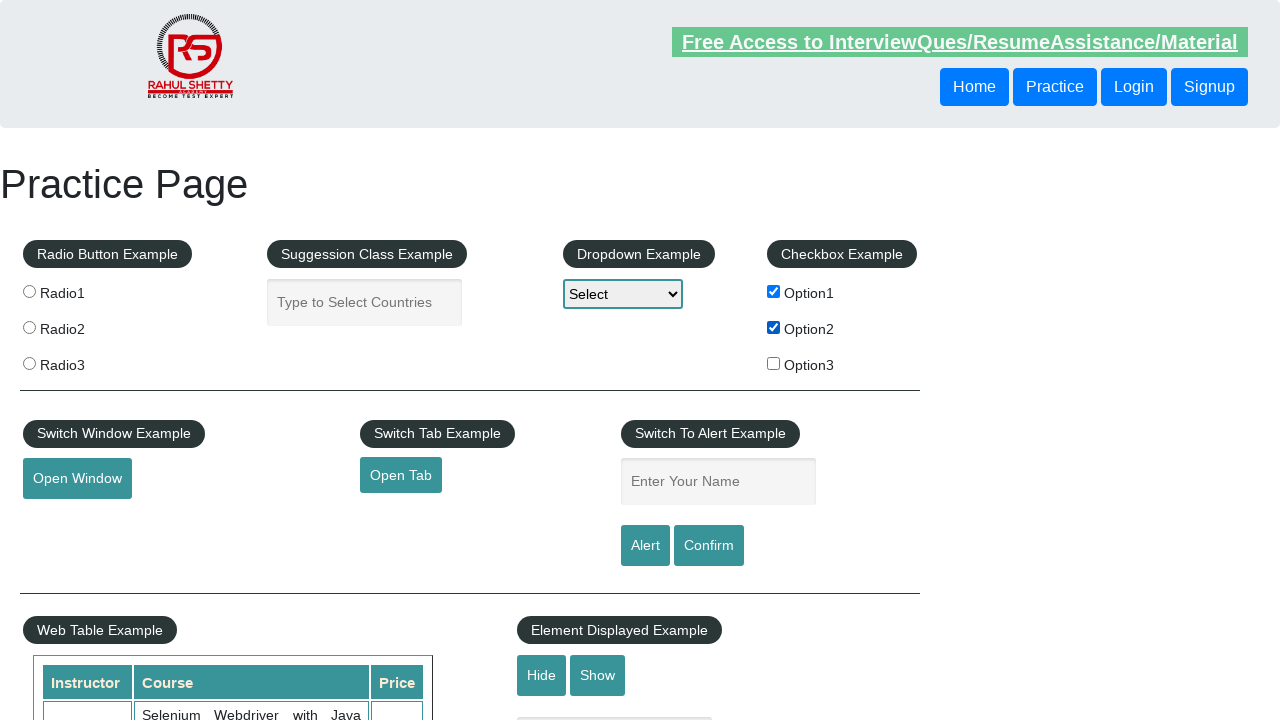